Tests browser navigation back and forward functionality between two product pages, verifying page titles after each navigation action

Starting URL: https://selenium.jacobparr.com/products/spree-bag

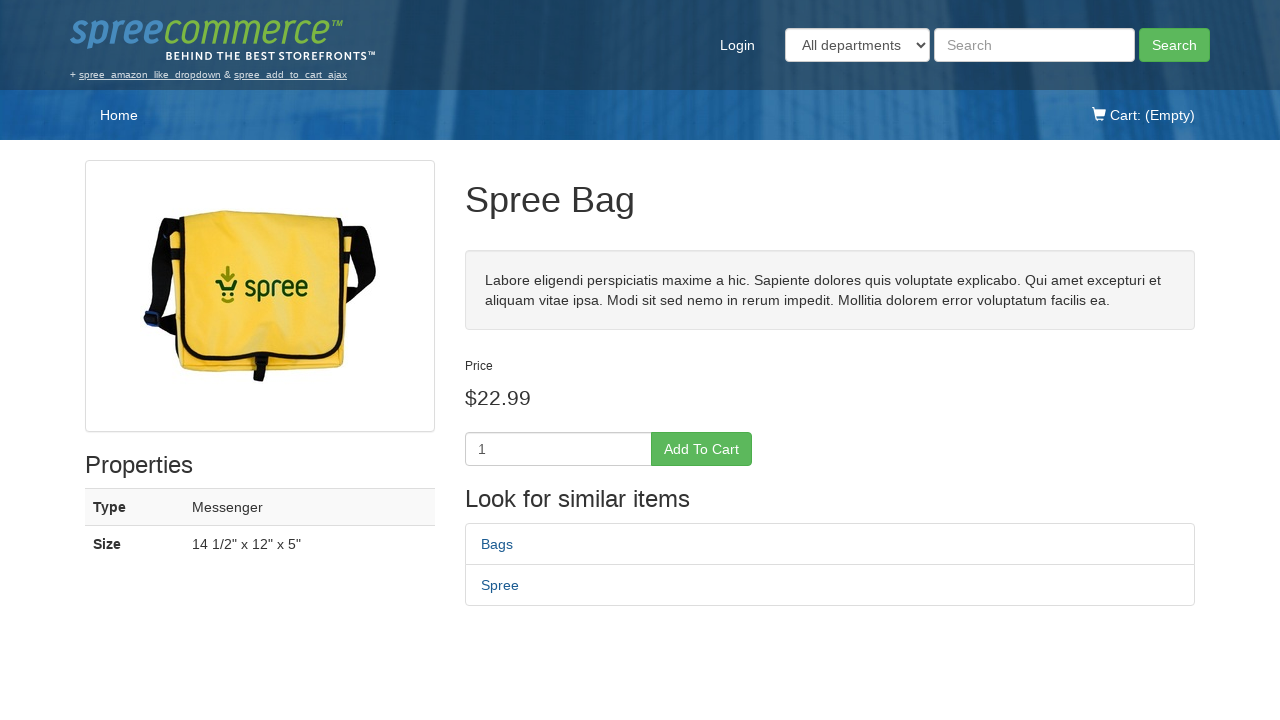

Verified initial page title is 'Spree Bag - Spree Demo Site'
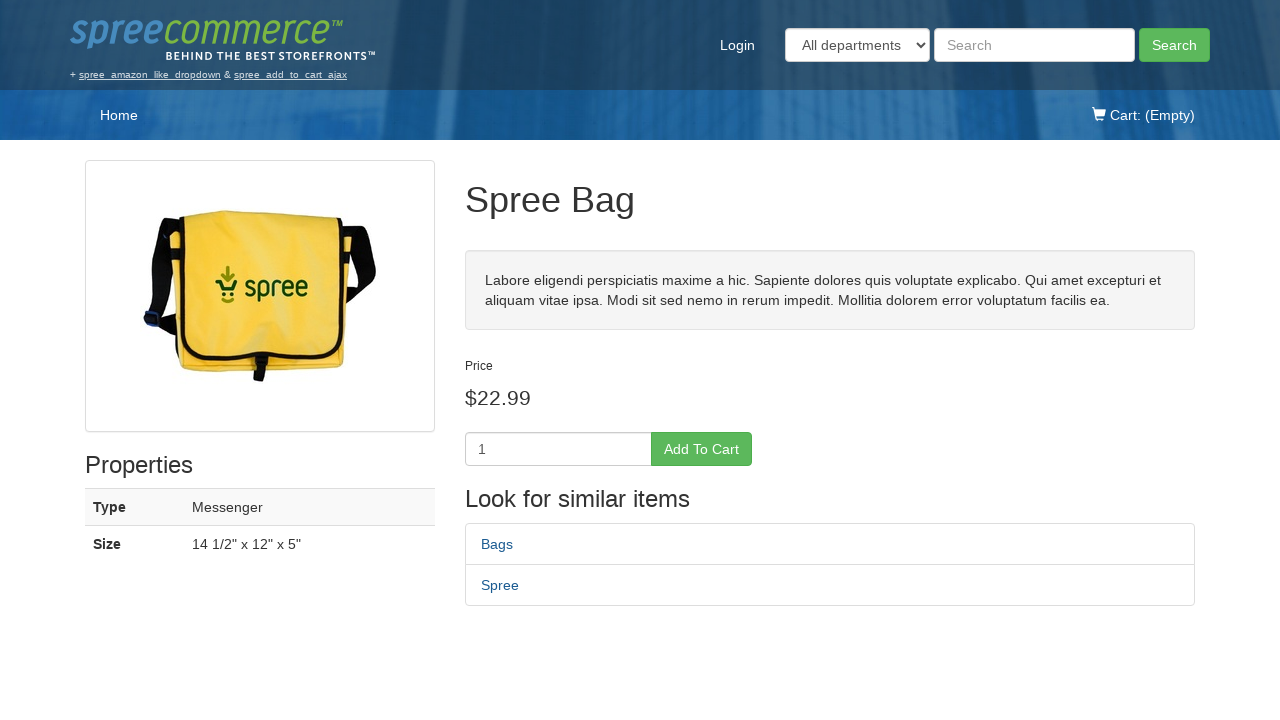

Navigated to Spree Tote product page
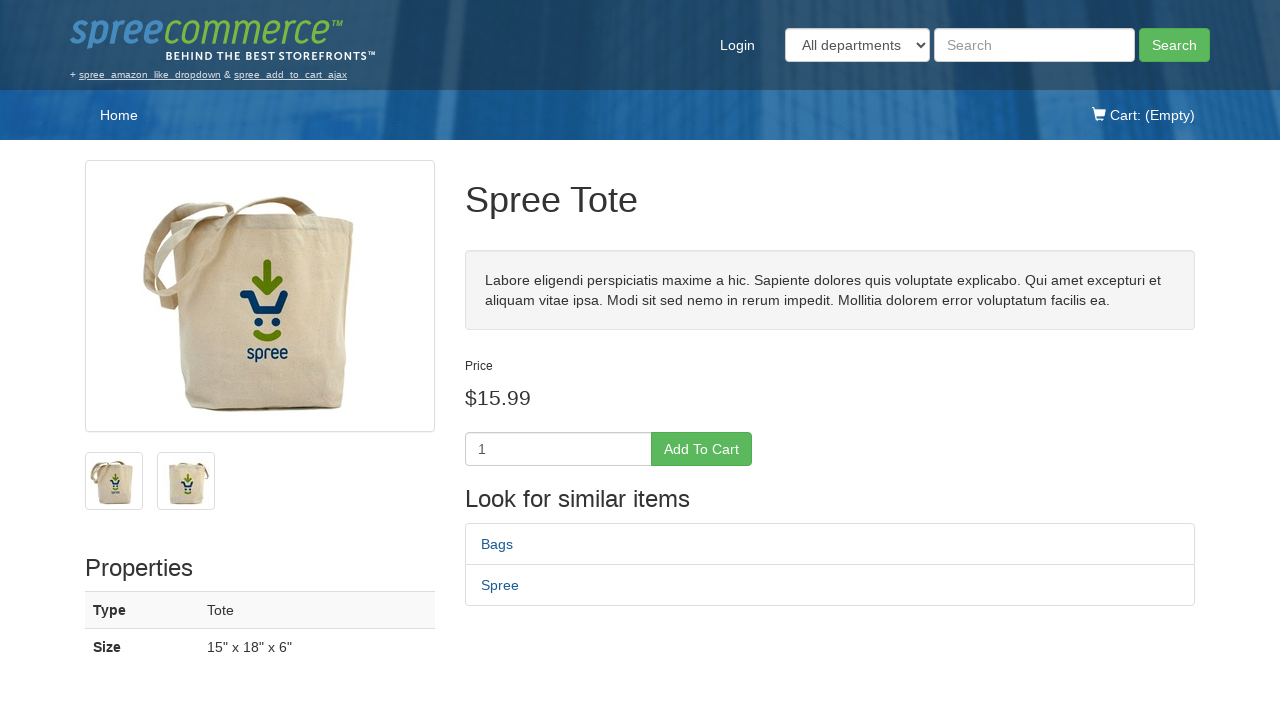

Verified page title is 'Spree Tote - Spree Demo Site'
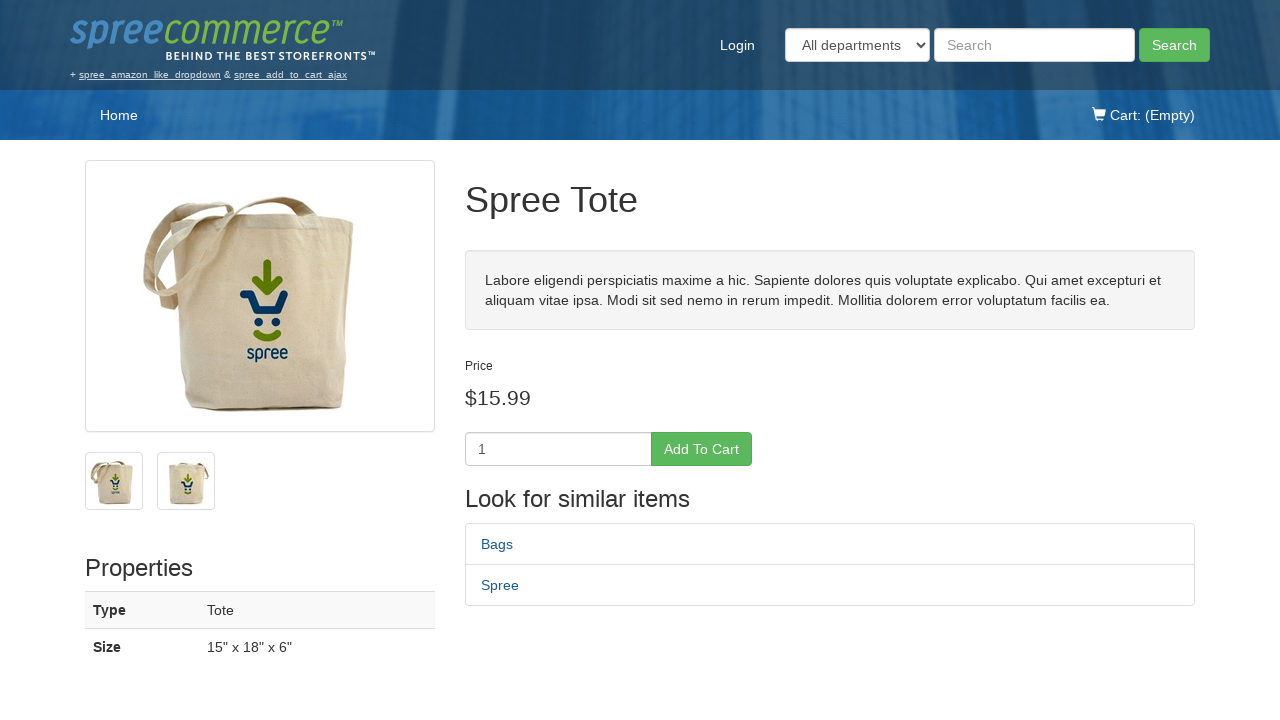

Navigated back to Spree Bag product page
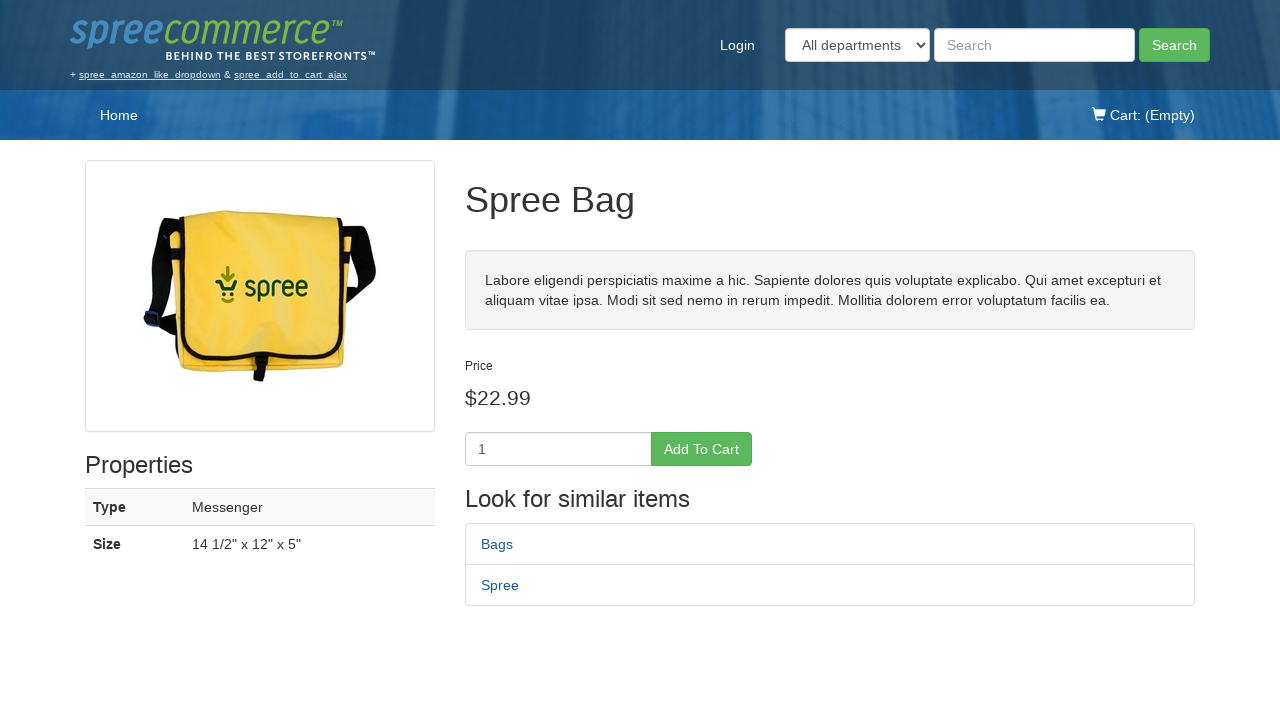

Verified page title is 'Spree Bag - Spree Demo Site' after back navigation
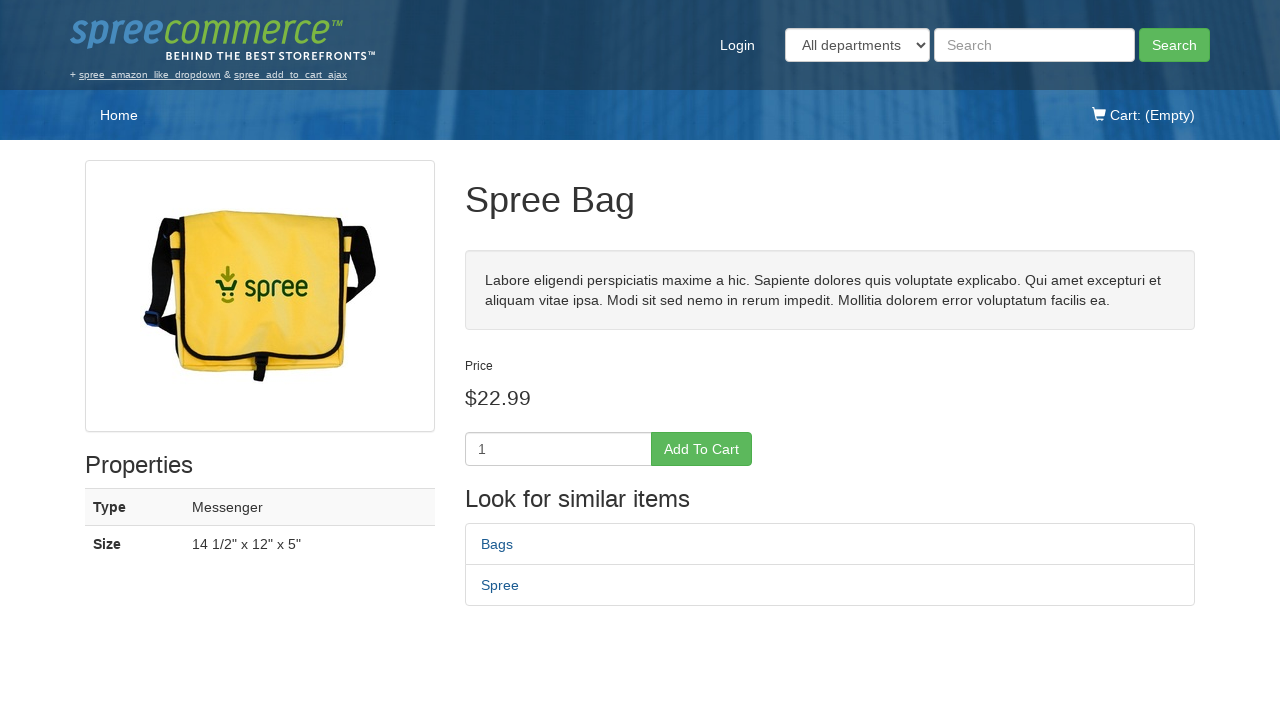

Navigated forward to Spree Tote product page
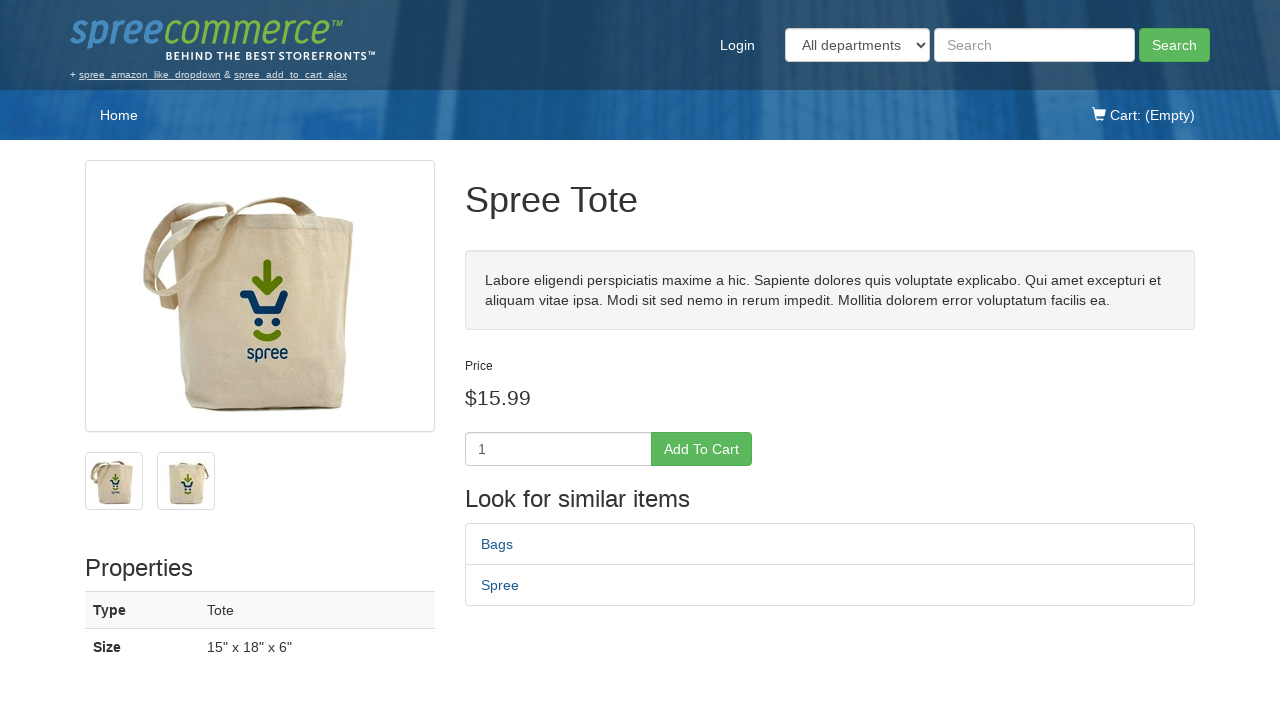

Verified page title is 'Spree Tote - Spree Demo Site' after forward navigation
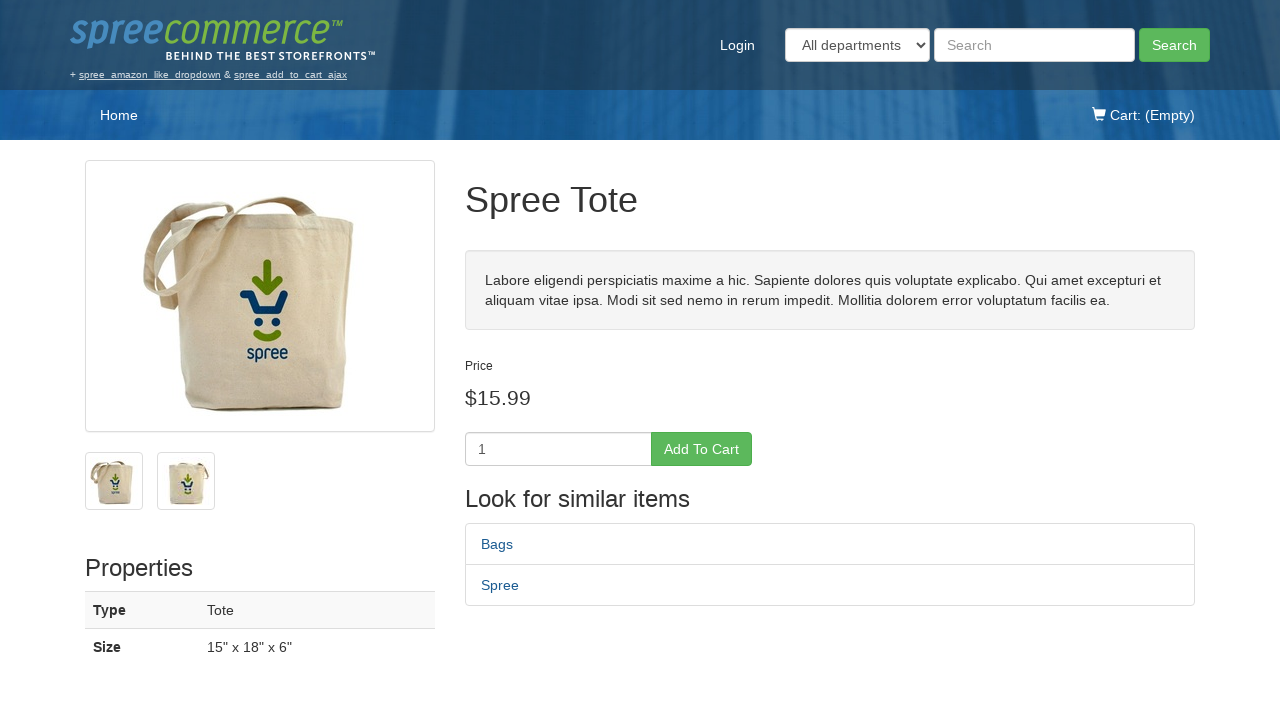

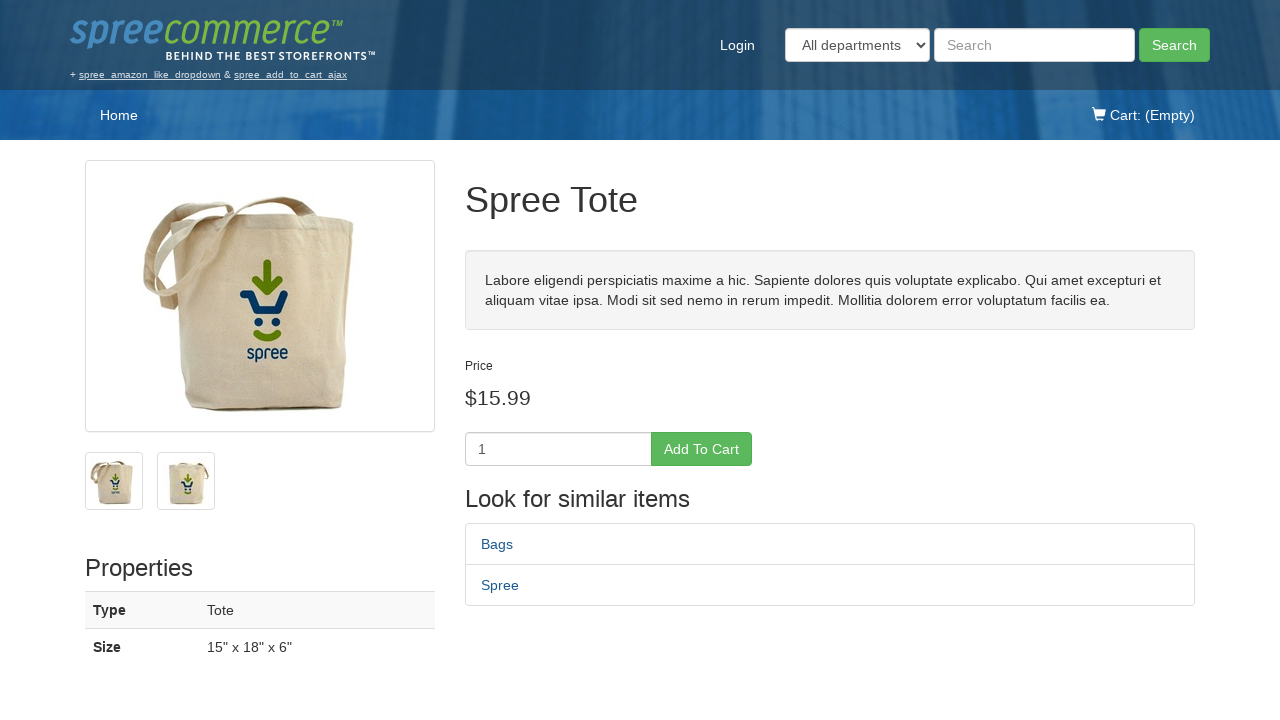